Tests percent calculator with empty percentage field and valid number (50), expecting error message

Starting URL: https://www.calculator.net/percent-calculator.html

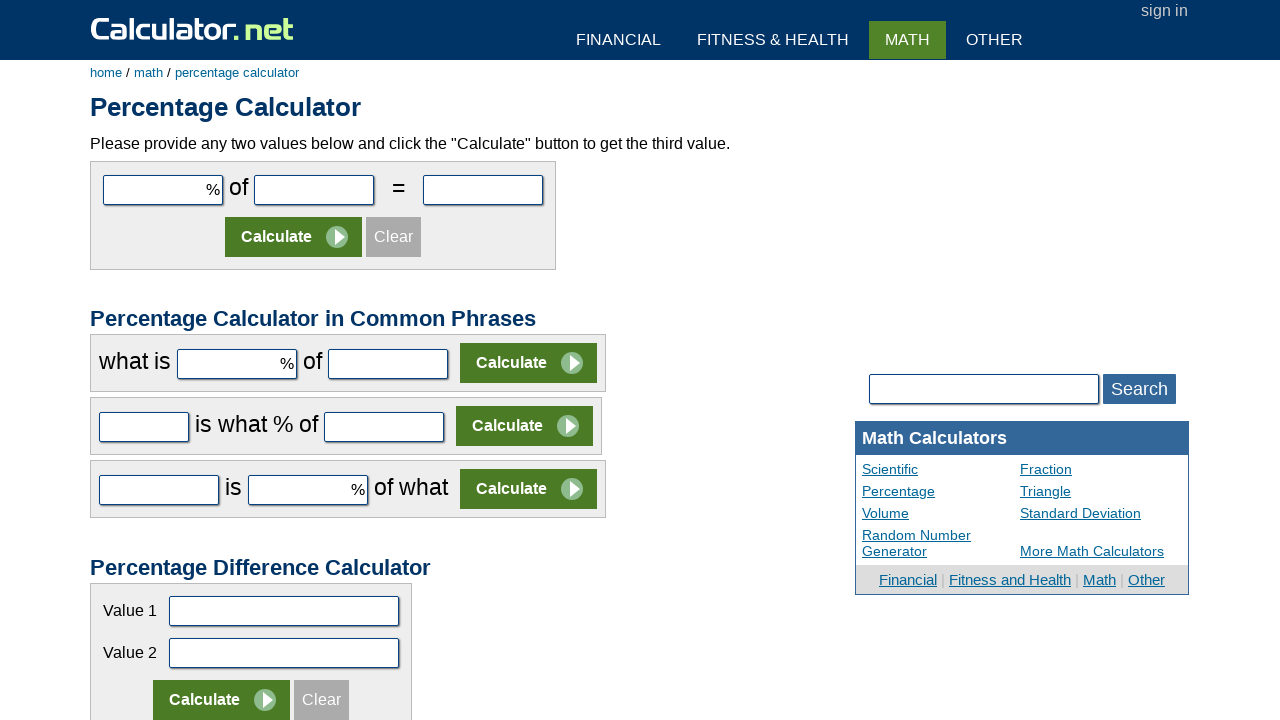

Cleared the percentage field (left empty) on input[id='cpar1']
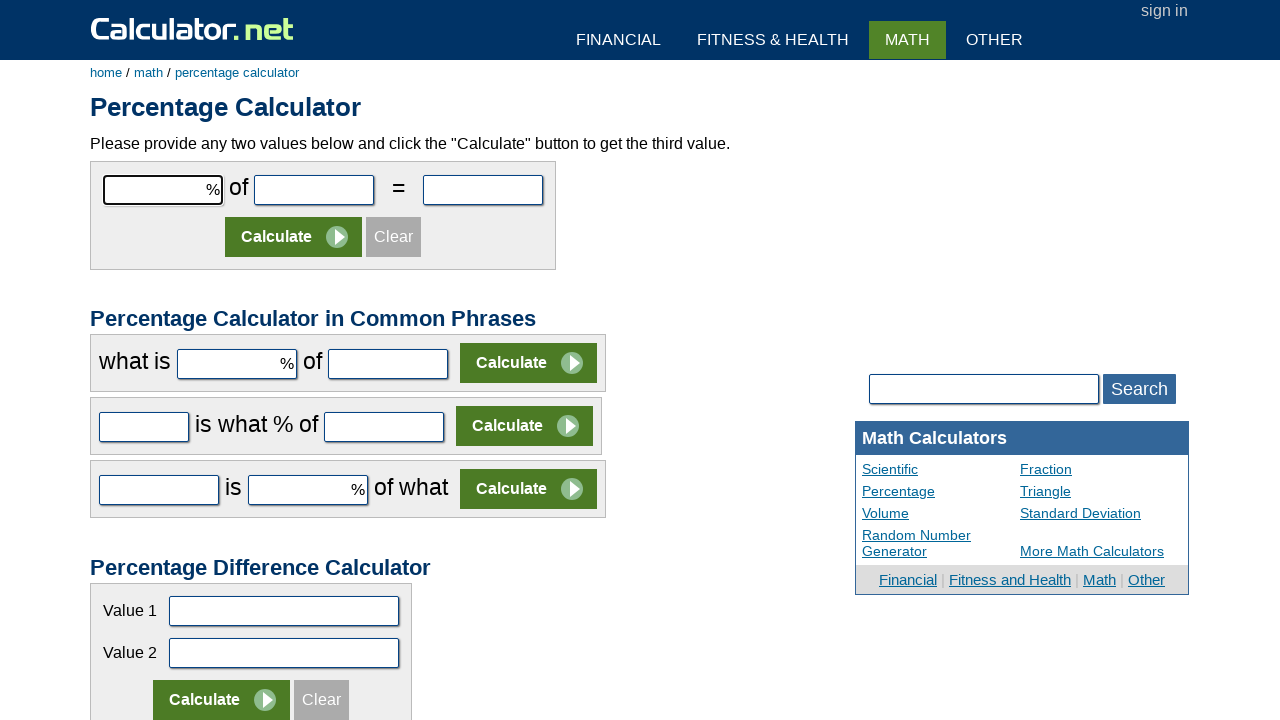

Filled the second number field with valid number '50' on input[id='cpar2']
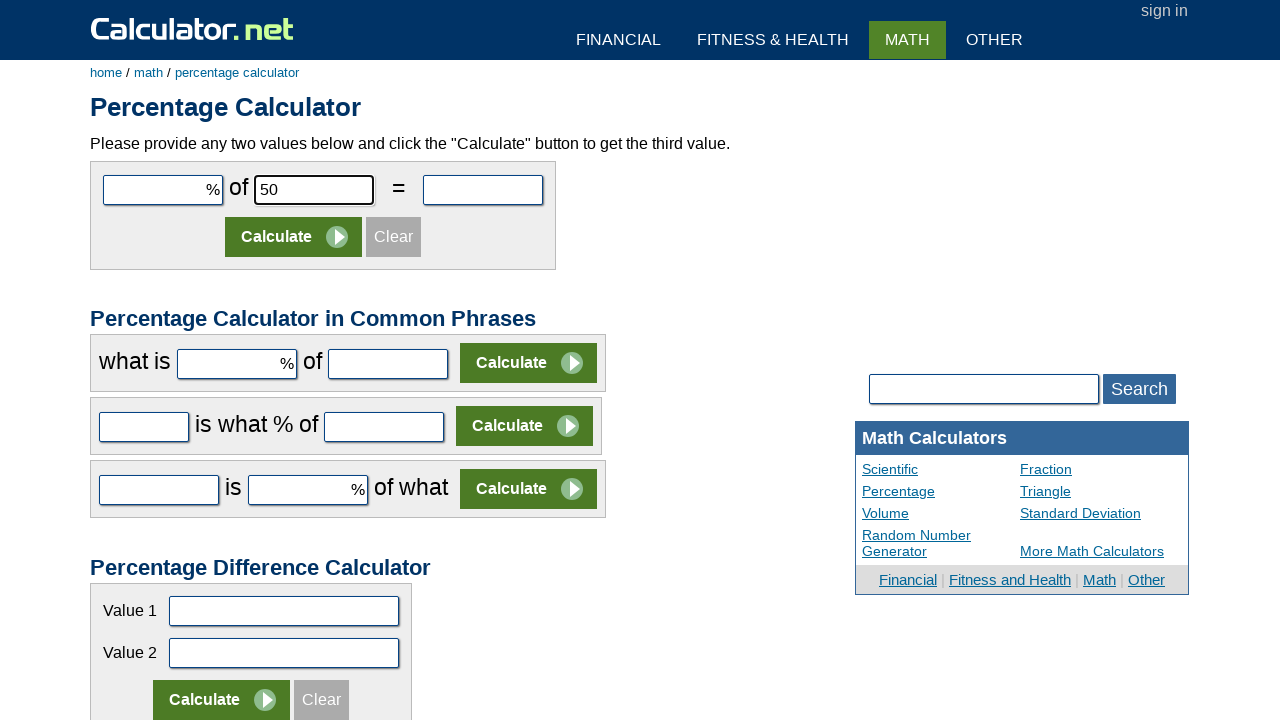

Clicked the Calculate button at (294, 237) on input[value='Calculate']
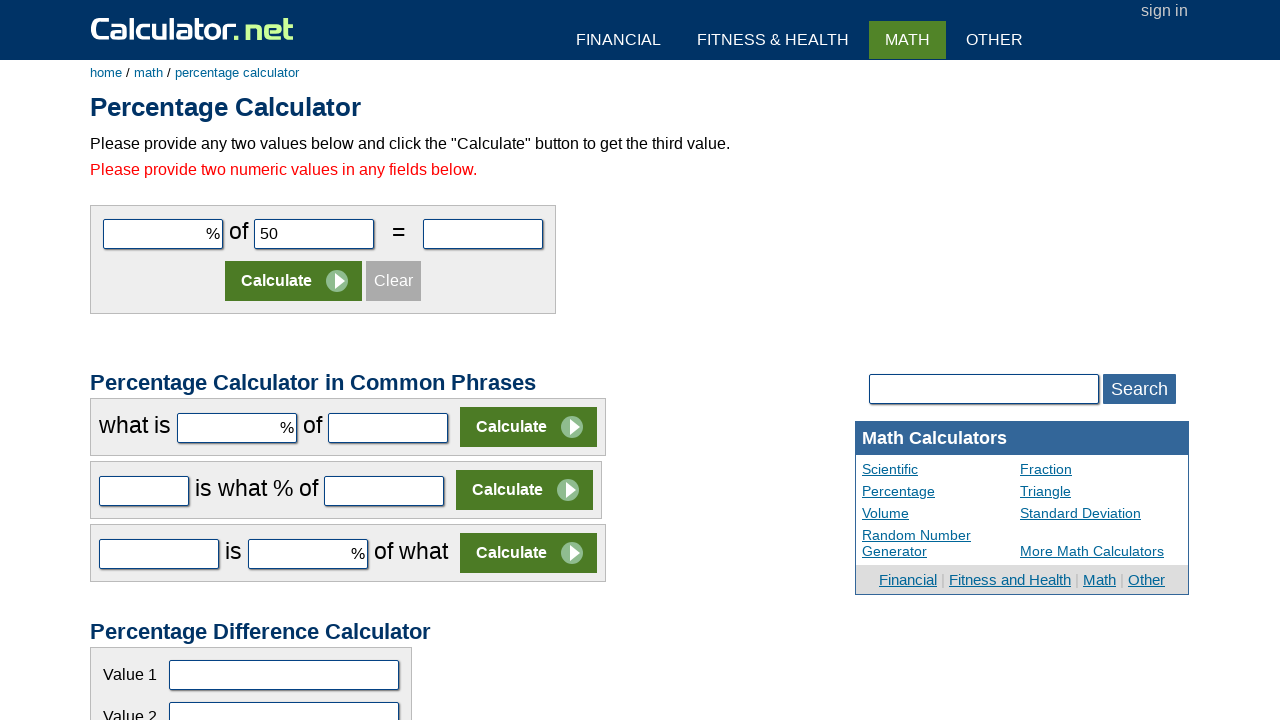

Waited 1000ms for error message or result to appear
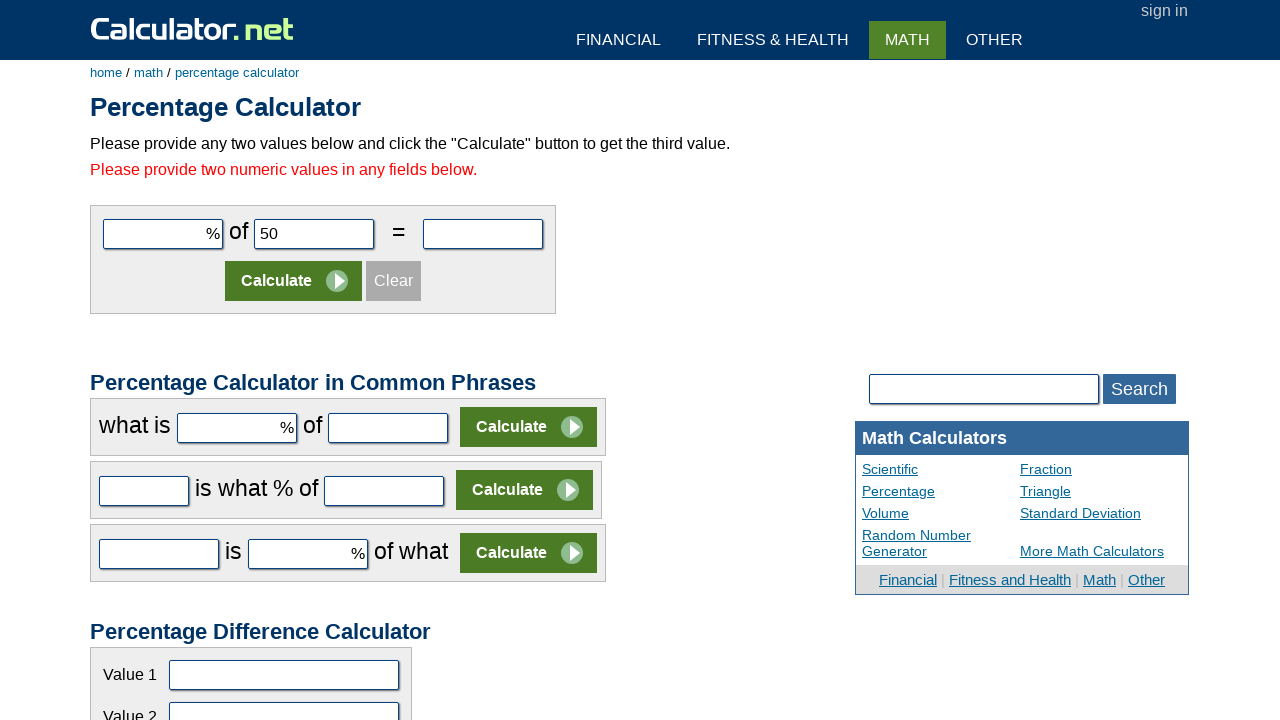

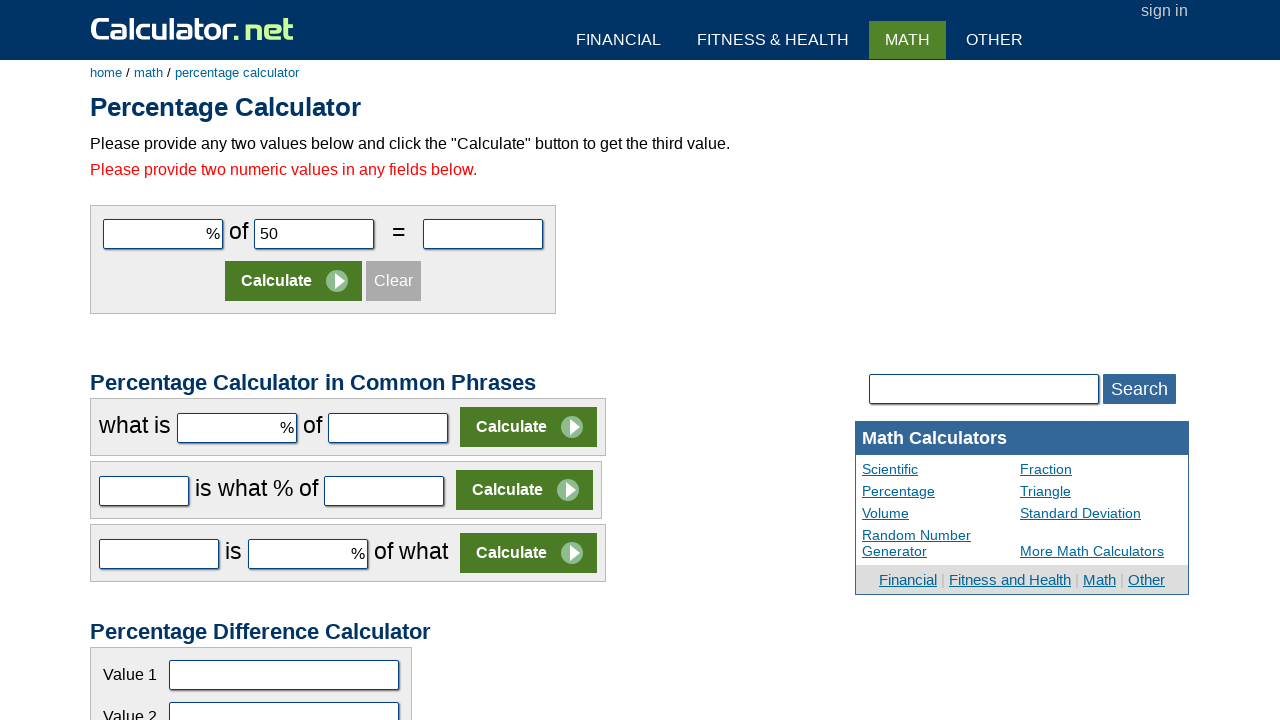